Tests contact form submission by navigating to the contact page, filling out all form fields, and submitting the form

Starting URL: https://alchemy.hguy.co/lms

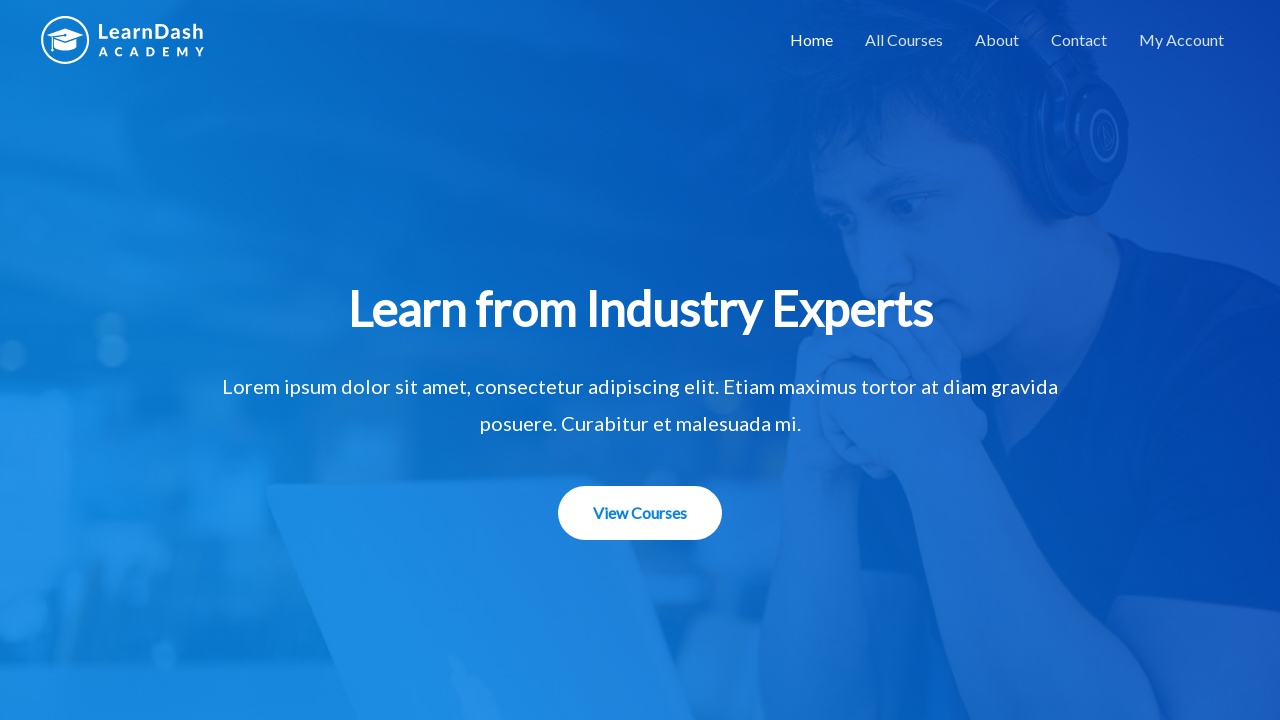

Clicked on Contact link to navigate to contact page at (1079, 40) on a:has-text('Contact')
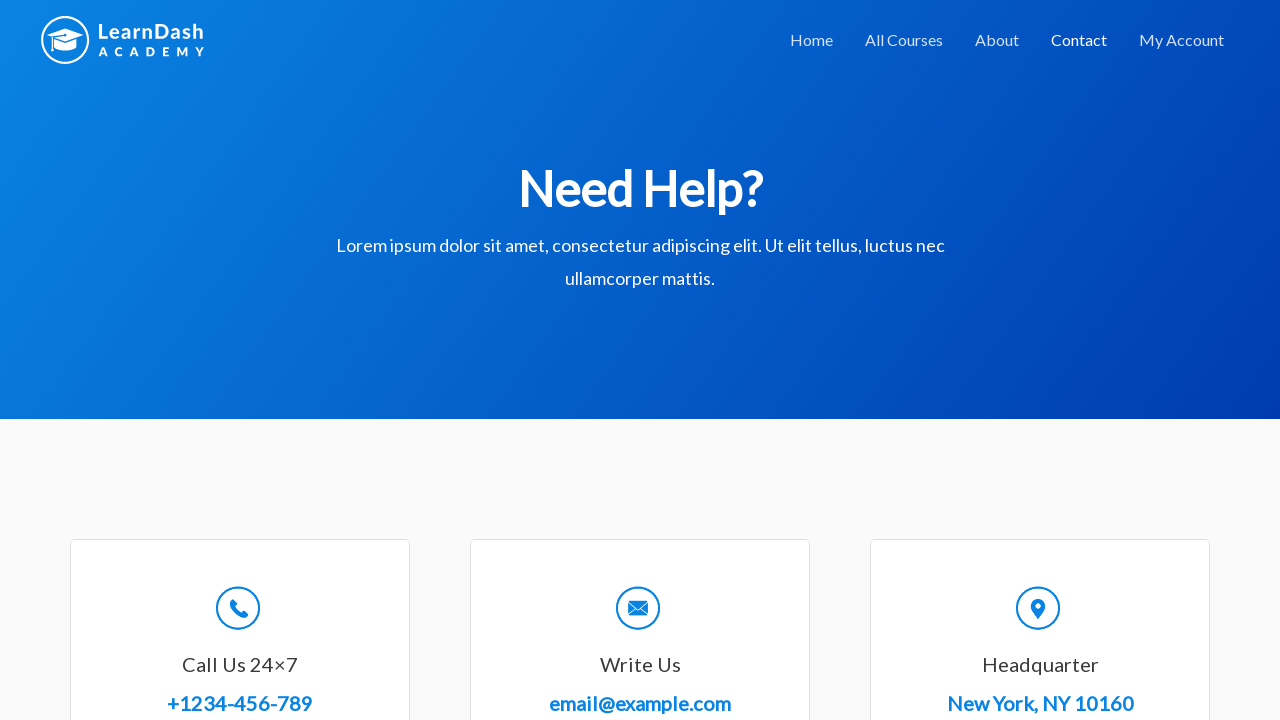

Filled in name field with 'John Smith' on #wpforms-8-field_0
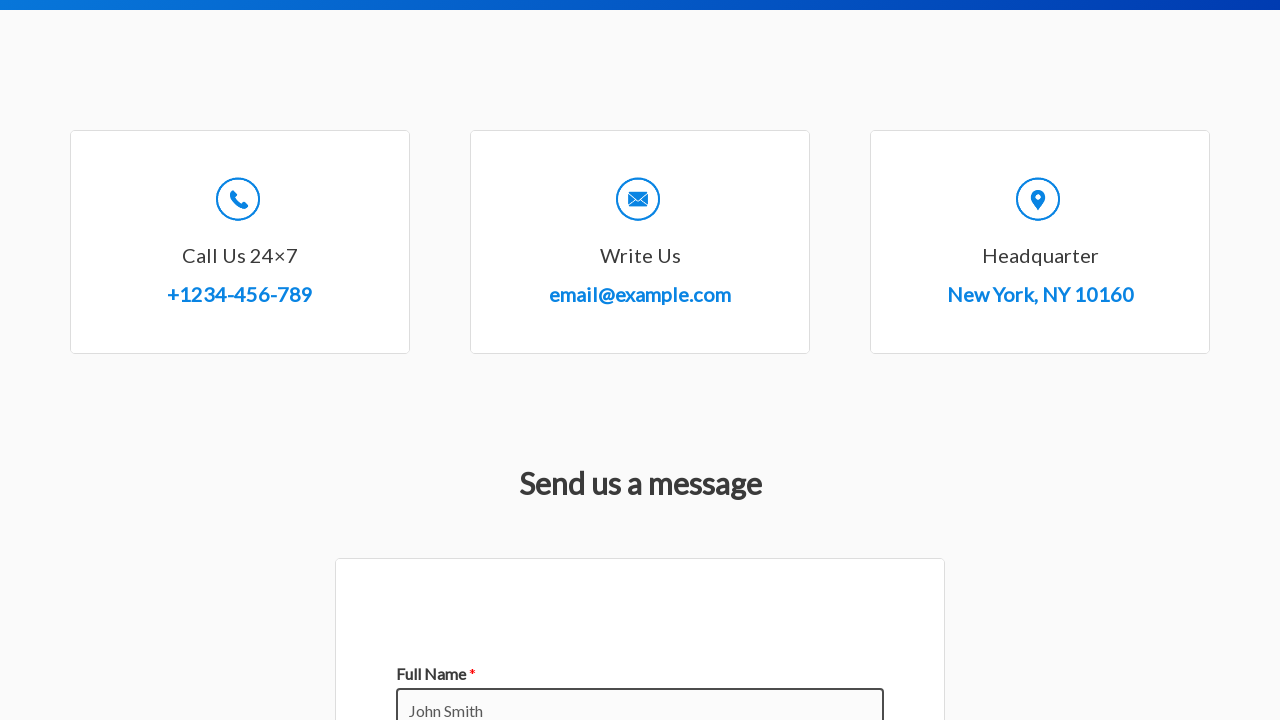

Filled in email field with 'john.smith@example.com' on #wpforms-8-field_1
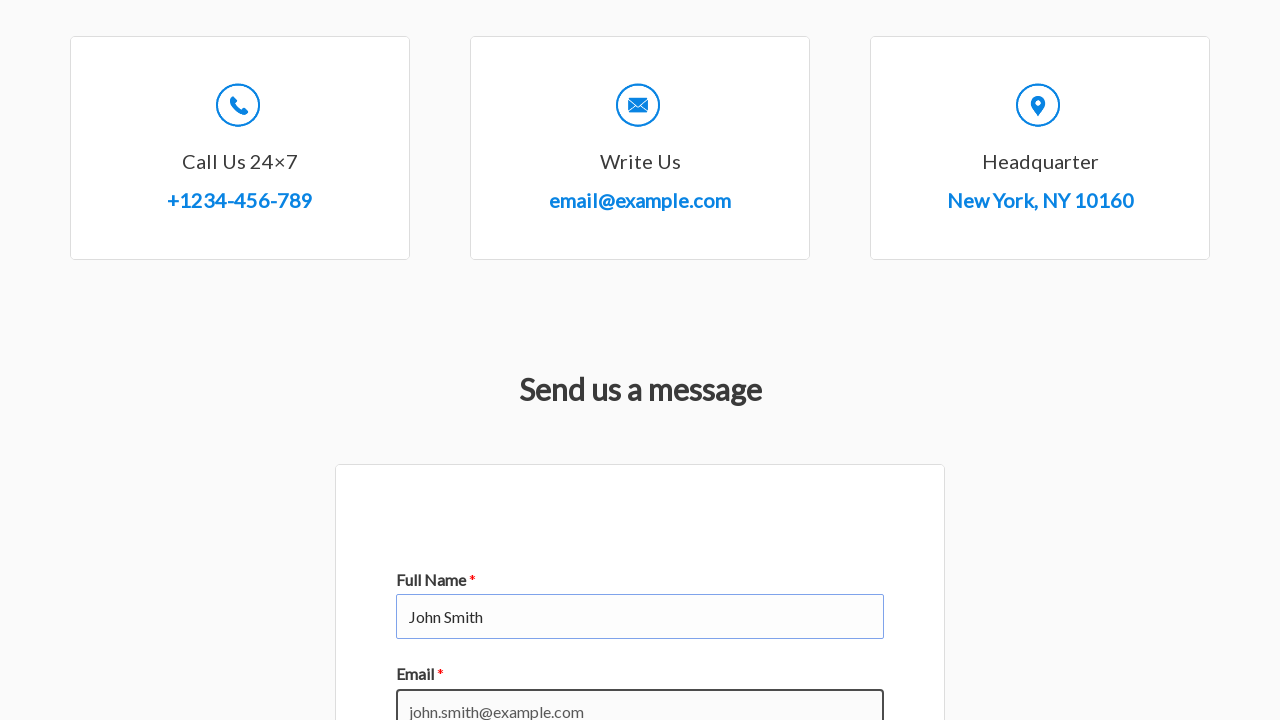

Filled in subject field with 'Test Inquiry' on #wpforms-8-field_3
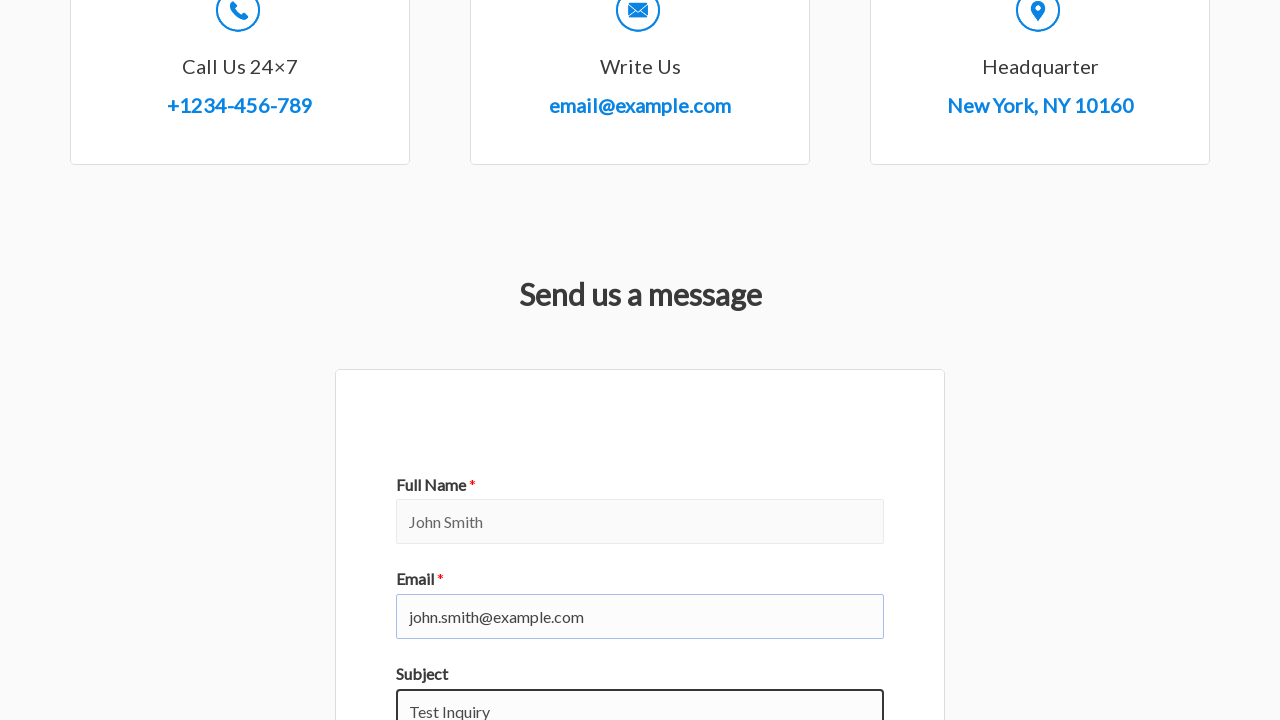

Filled in message field with test message on #wpforms-8-field_2
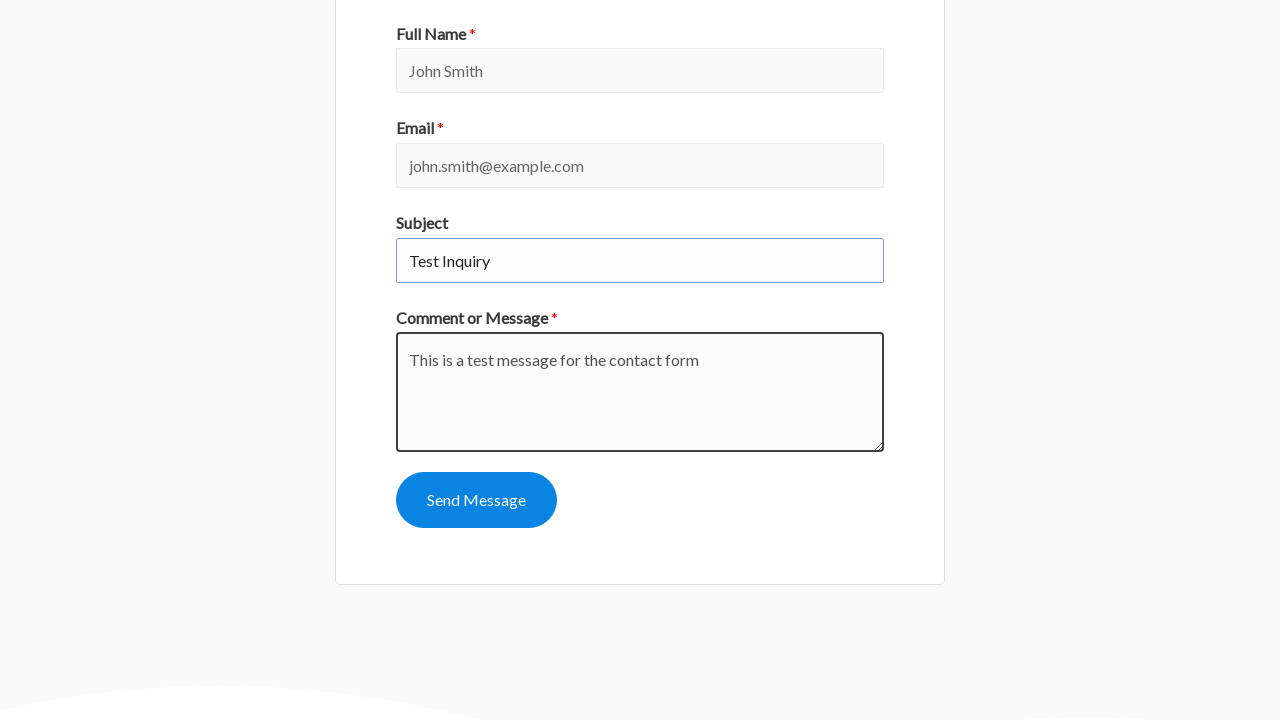

Clicked submit button to submit contact form at (476, 500) on #wpforms-submit-8
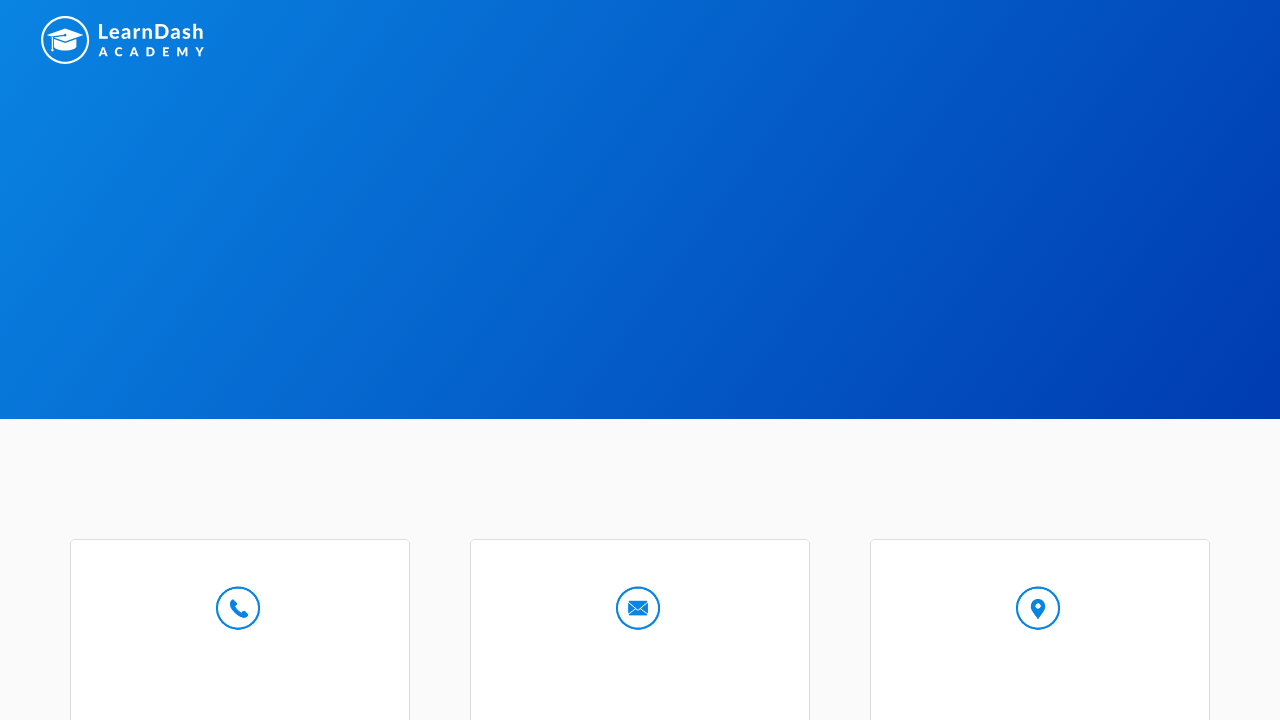

Confirmed contact form submission success message appeared
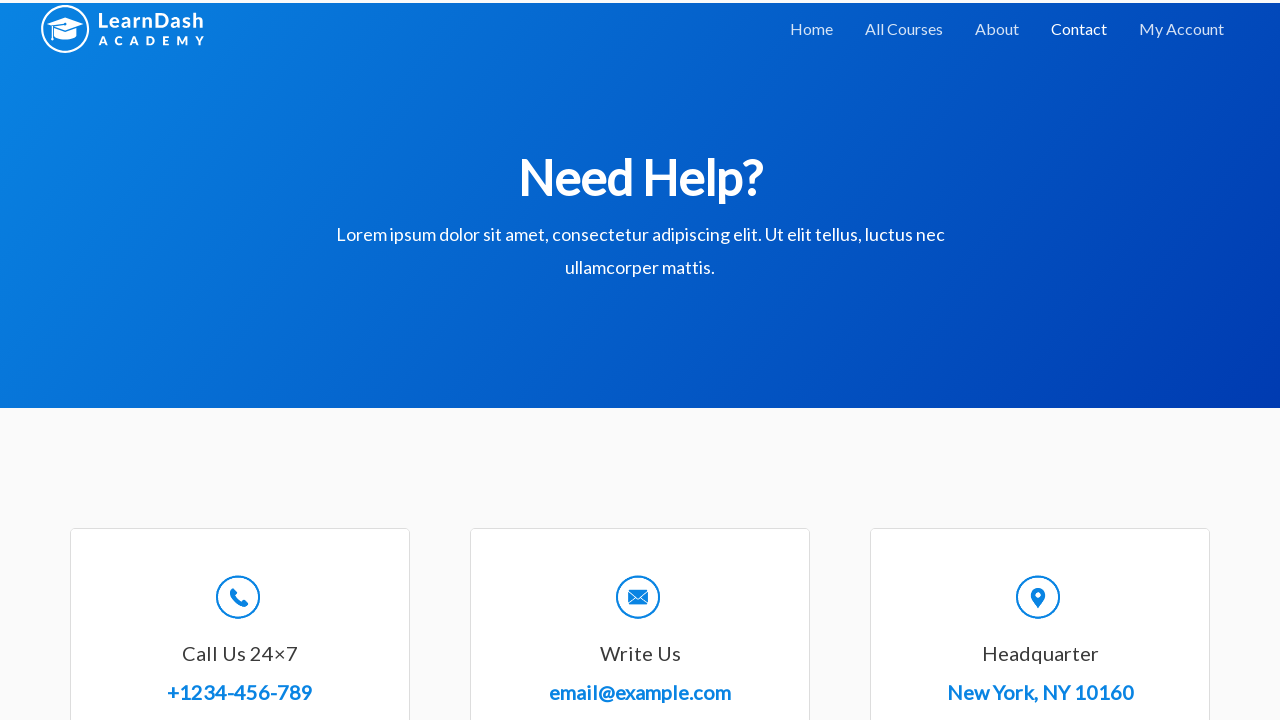

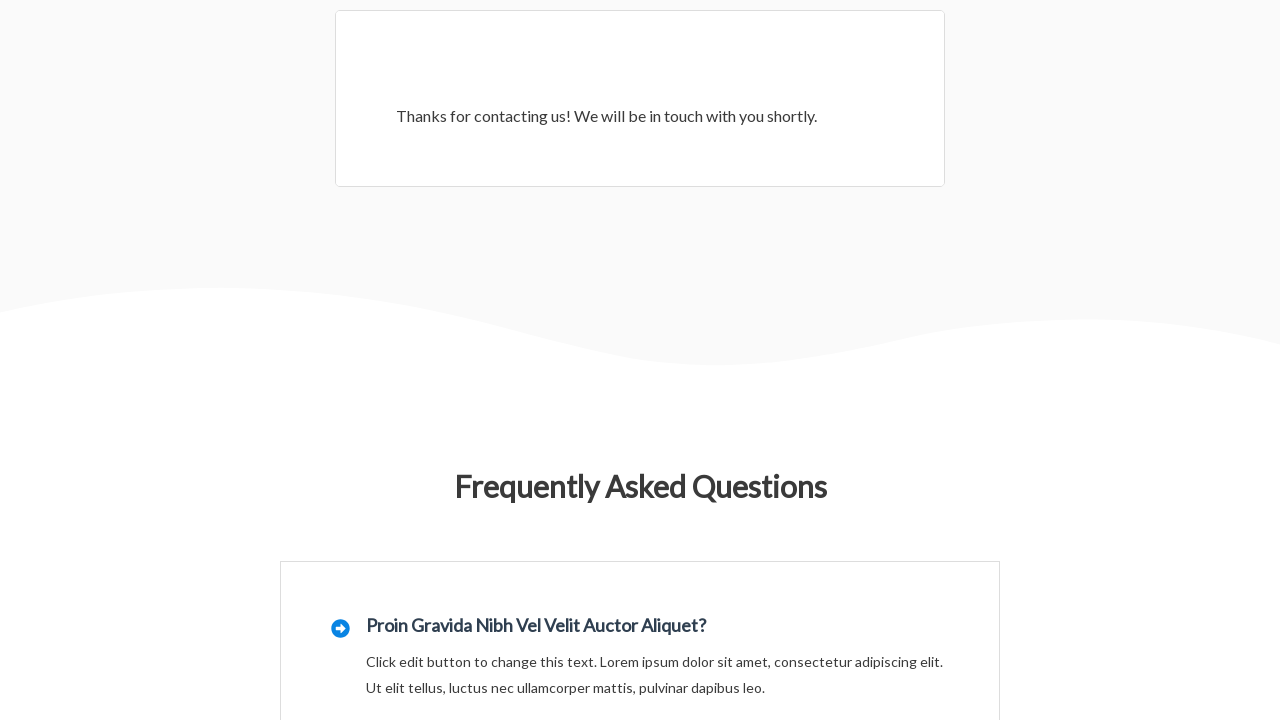